Tests the "Show More" pagination functionality on Decathlon Thailand's product listing page by repeatedly clicking the load more button until all products are loaded, then verifies product cards are displayed correctly.

Starting URL: https://www.decathlon.co.th/c/%E0%B8%9F%E0%B8%B4%E0%B8%95%E0%B9%80%E0%B8%99%E0%B8%AA/%E0%B8%AD%E0%B8%B8%E0%B8%9B%E0%B8%81%E0%B8%A3%E0%B8%93%E0%B9%8C%E0%B9%80%E0%B8%A7%E0%B8%97%E0%B9%80%E0%B8%97%E0%B8%A3%E0%B8%99%E0%B8%99%E0%B8%B4%E0%B9%88%E0%B8%87/%E0%B8%9A%E0%B8%AD%E0%B8%94%E0%B8%B5%E0%B9%89%E0%B9%80%E0%B8%A7%E0%B8%97.html?color=%23000000#

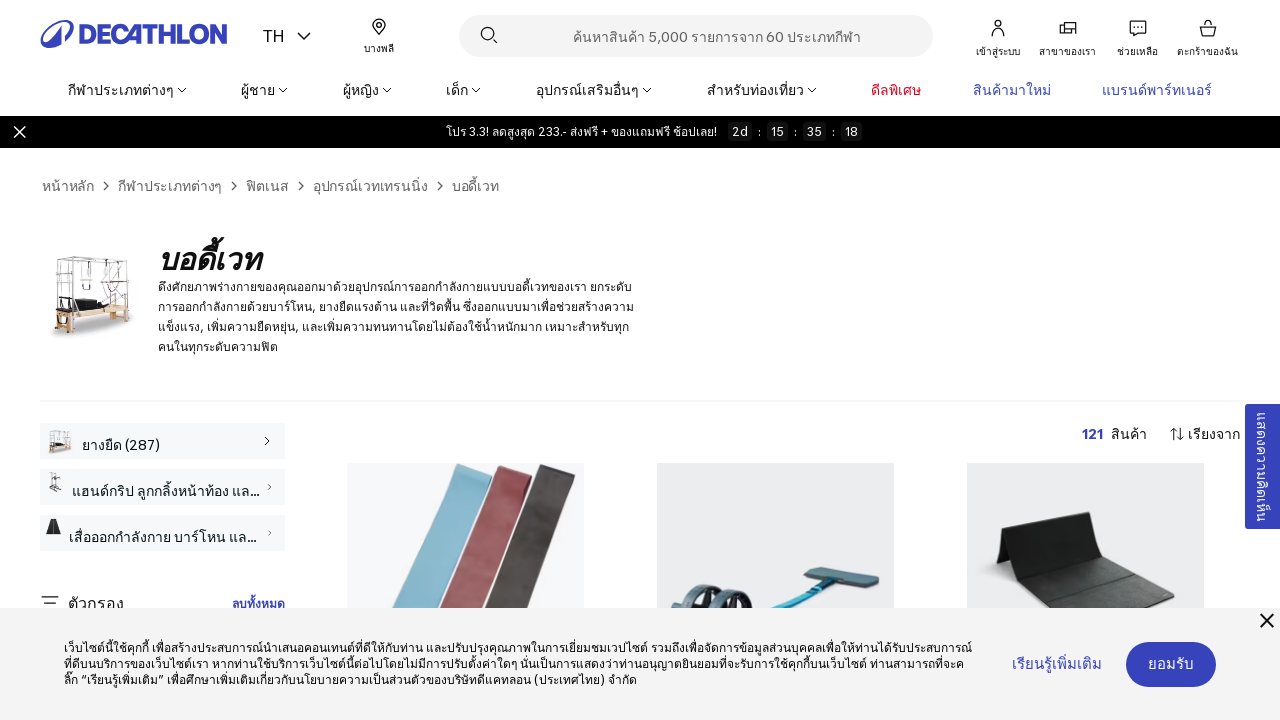

Initial product cards loaded on the page
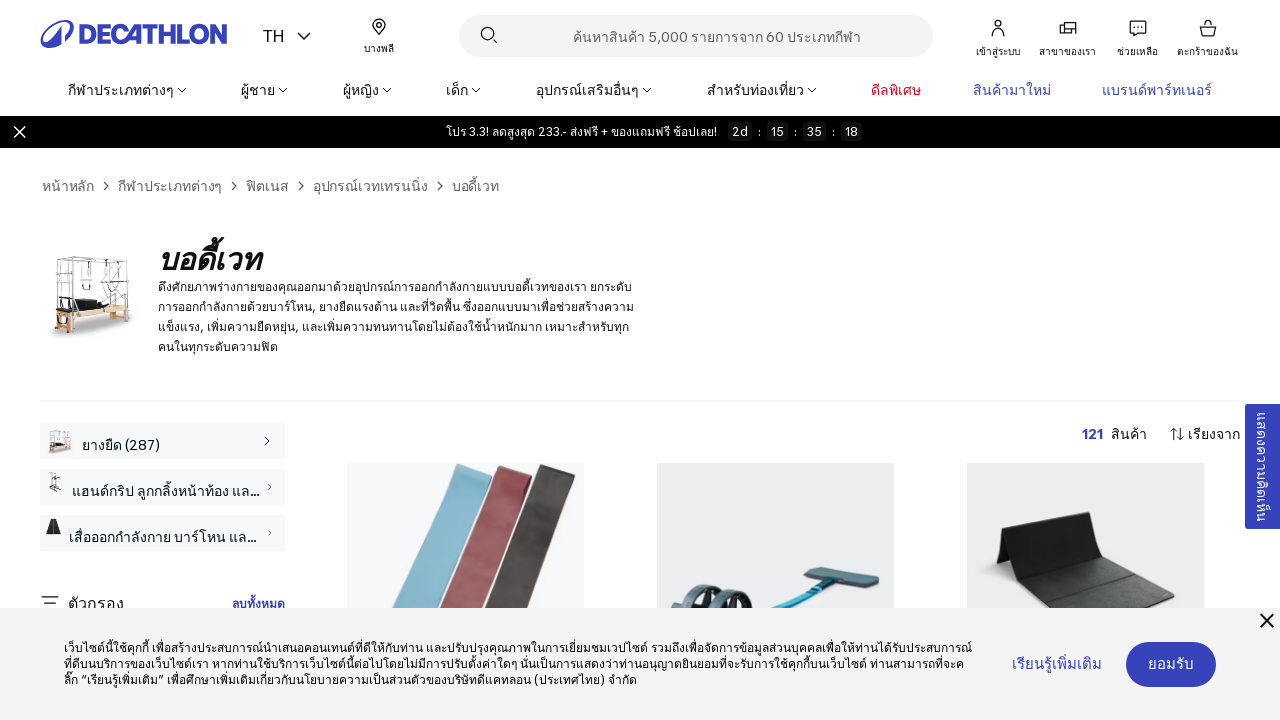

Scrolled 'Show More' button into view
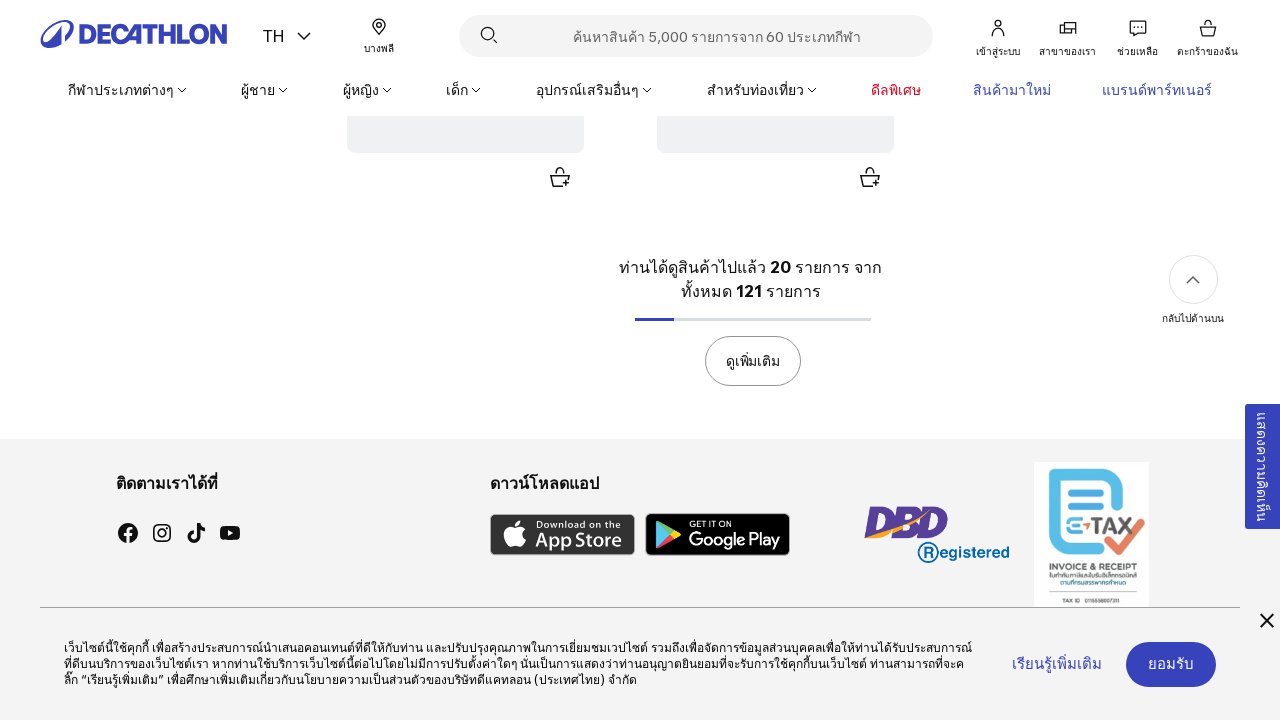

Clicked 'Show More' button (click #1) at (753, 361) on button[data-cy='Show-More']
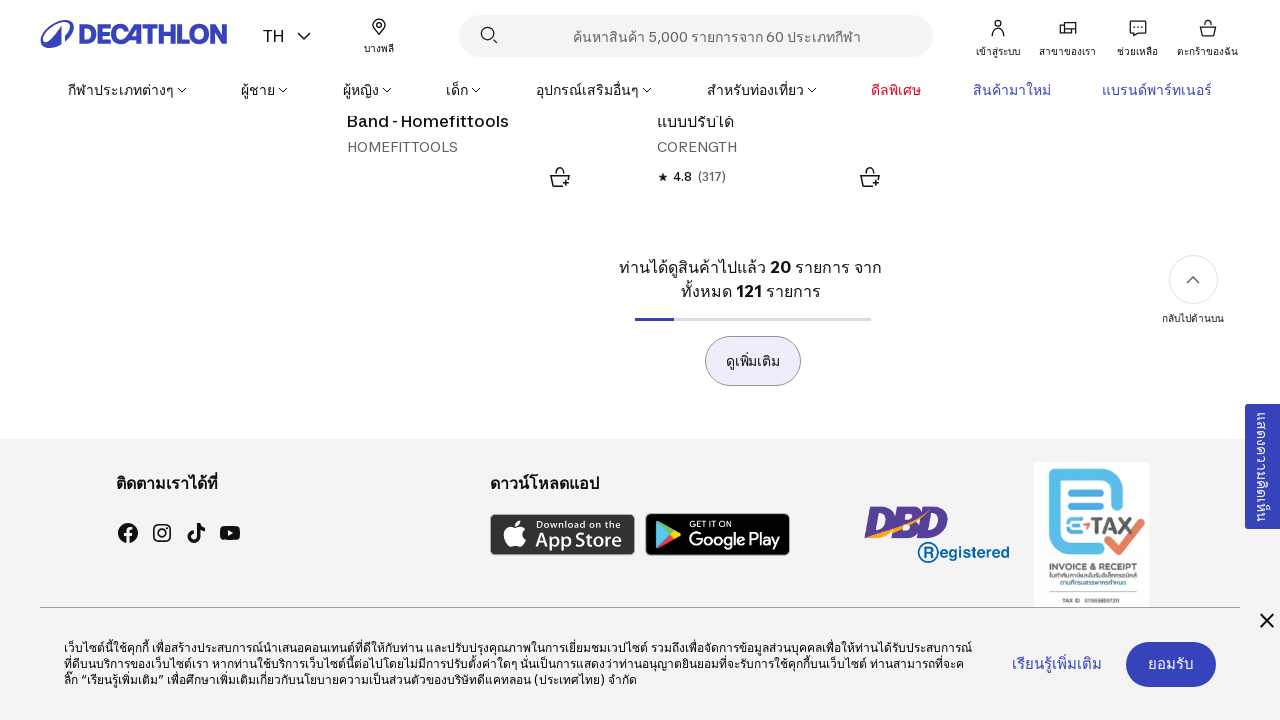

Waited 2 seconds for new products to load
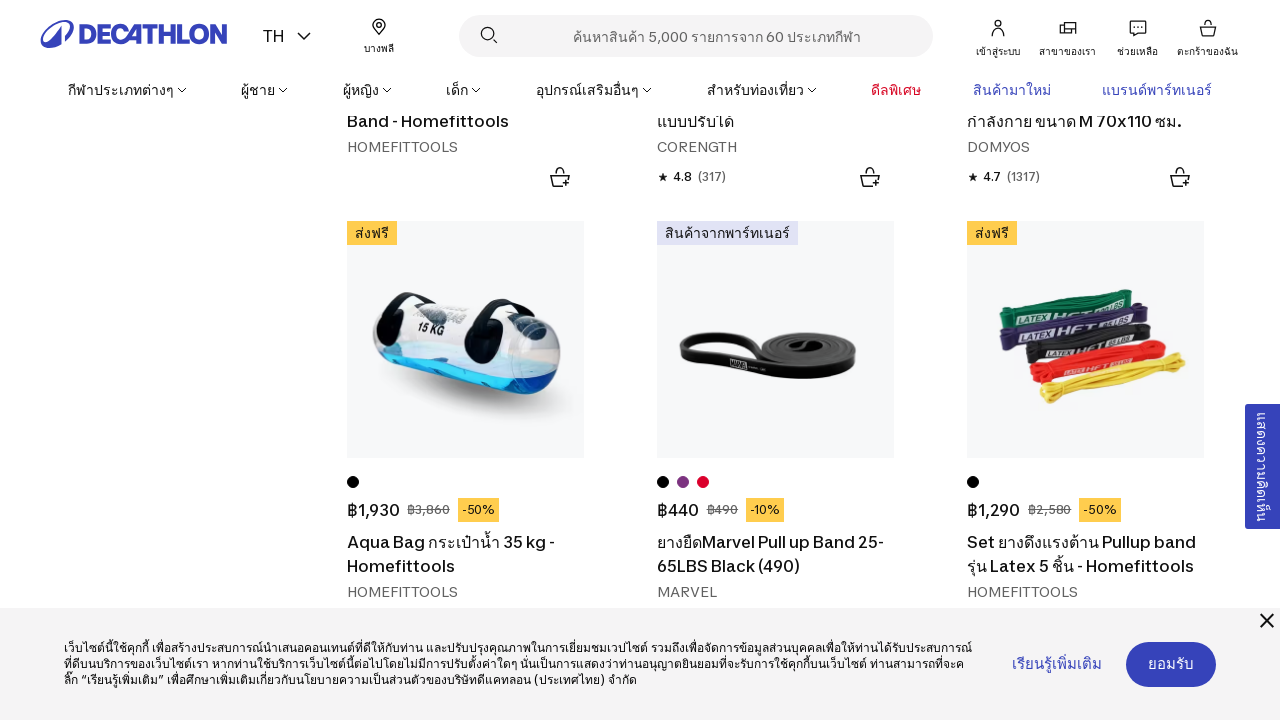

Scrolled 'Show More' button into view
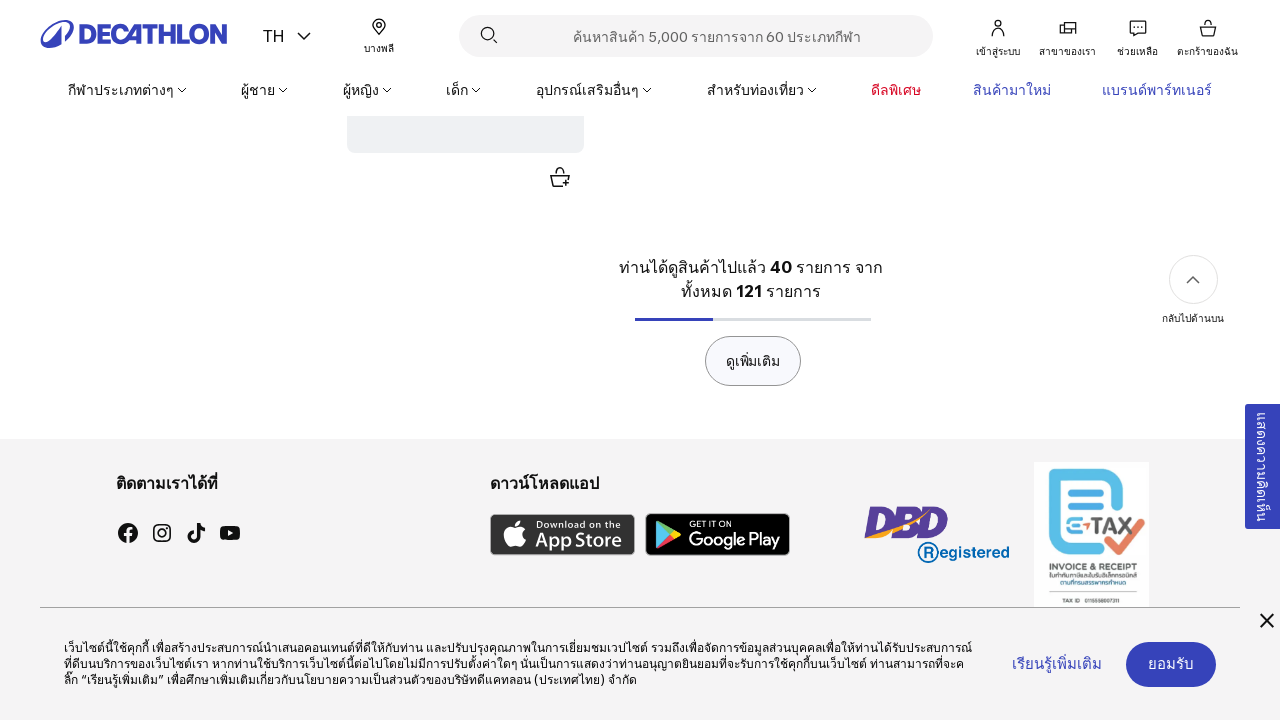

Clicked 'Show More' button (click #2) at (753, 361) on button[data-cy='Show-More']
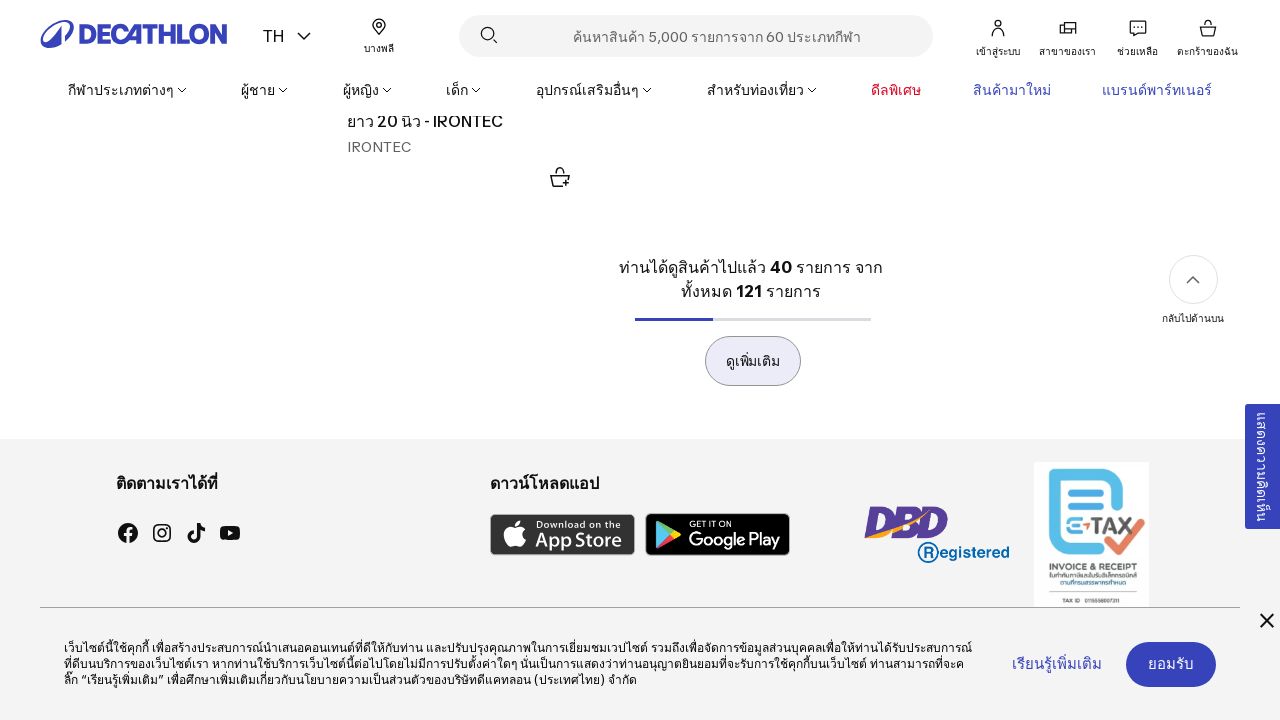

Waited 2 seconds for new products to load
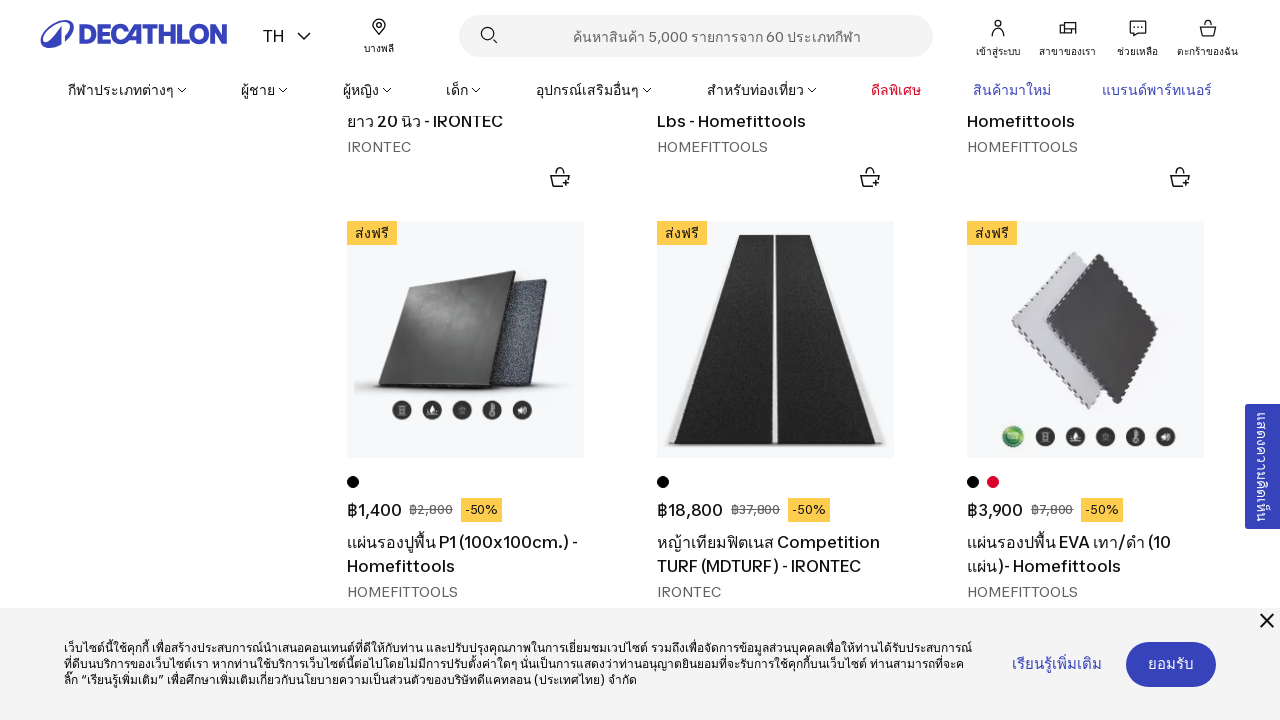

Scrolled 'Show More' button into view
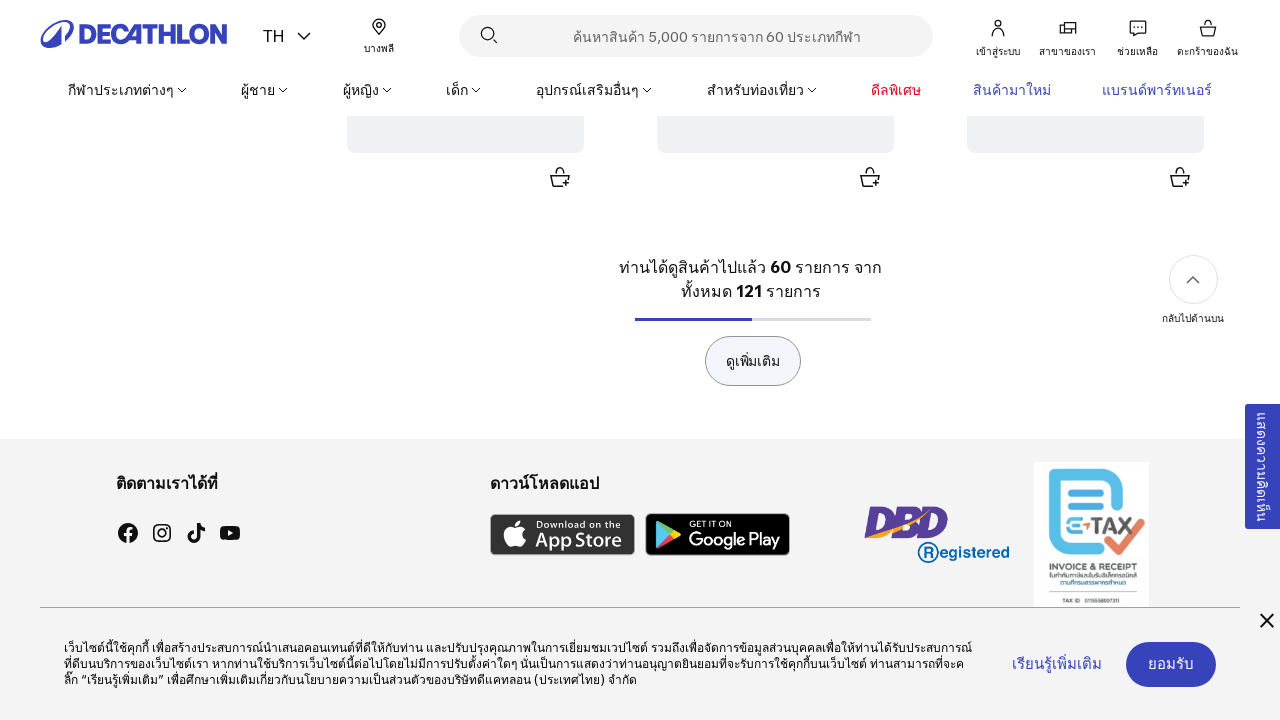

Clicked 'Show More' button (click #3) at (753, 361) on button[data-cy='Show-More']
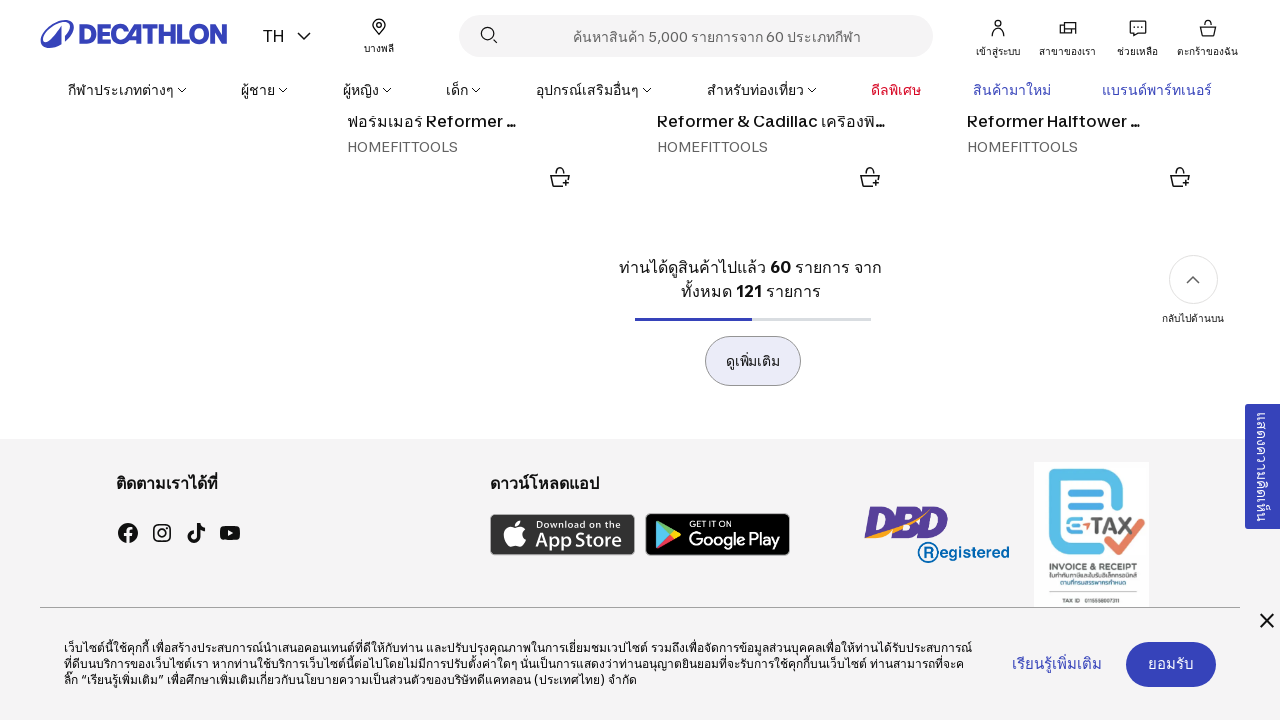

Waited 2 seconds for new products to load
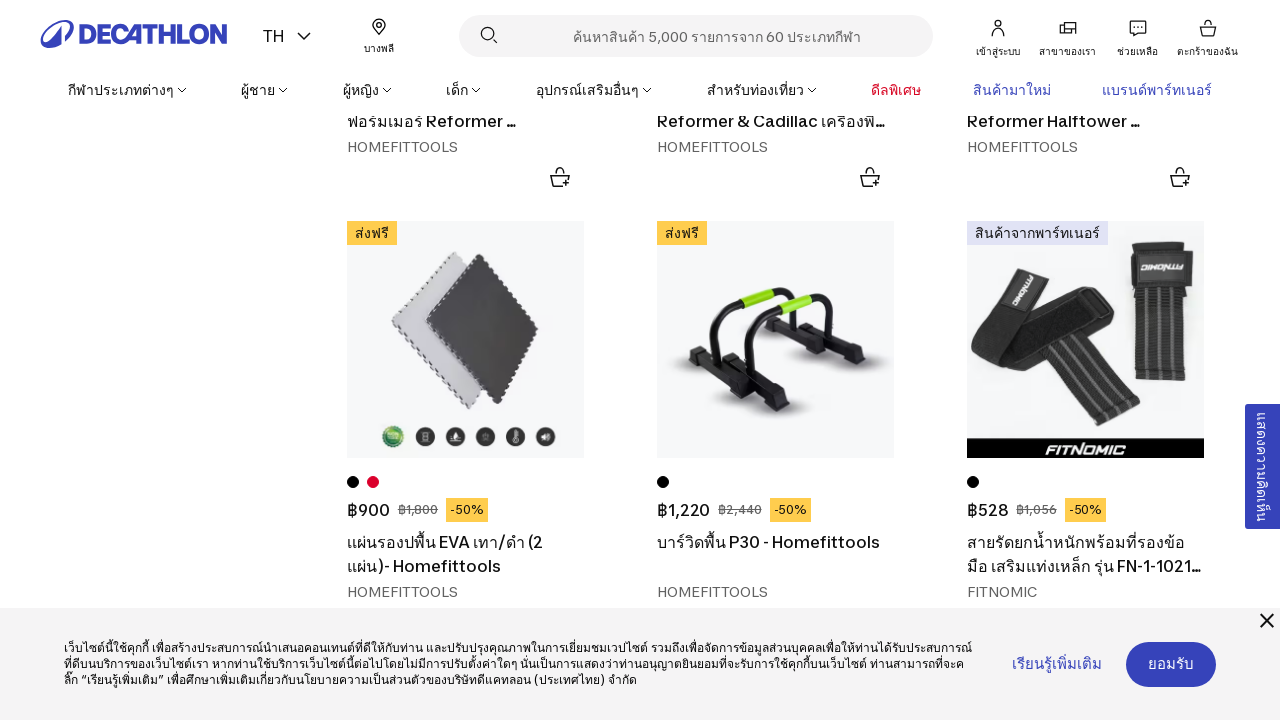

Scrolled 'Show More' button into view
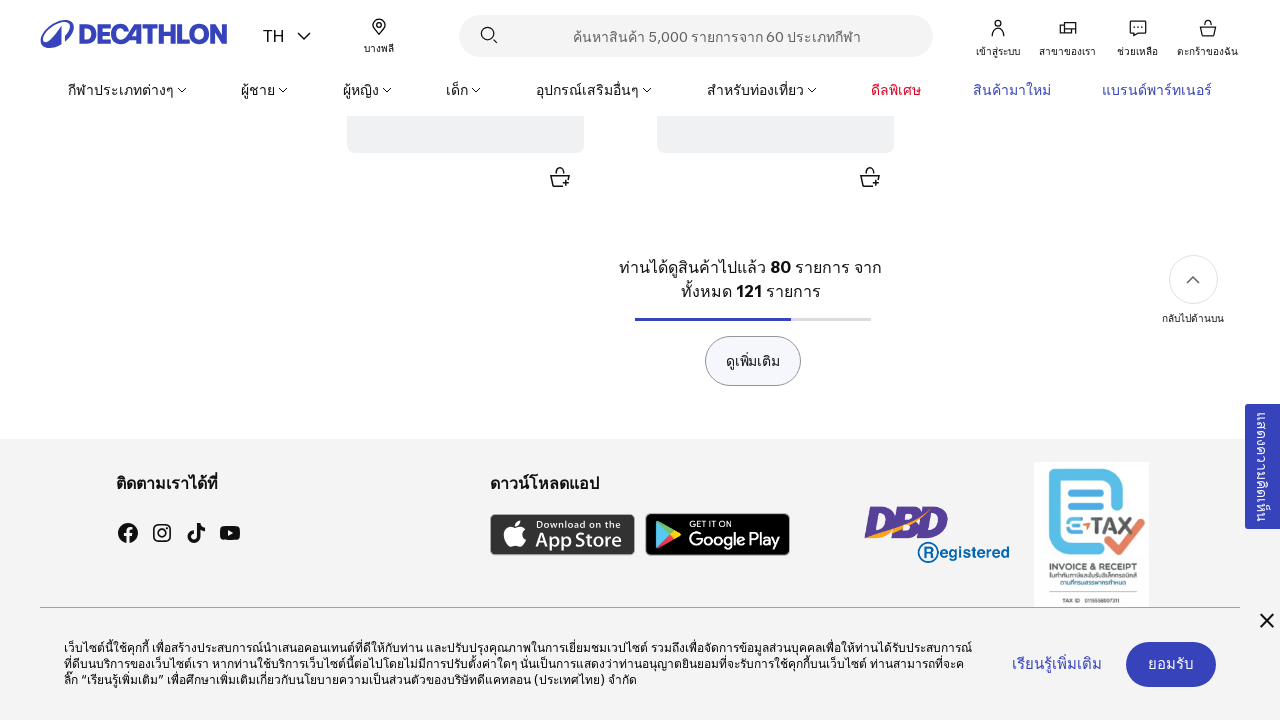

Clicked 'Show More' button (click #4) at (753, 361) on button[data-cy='Show-More']
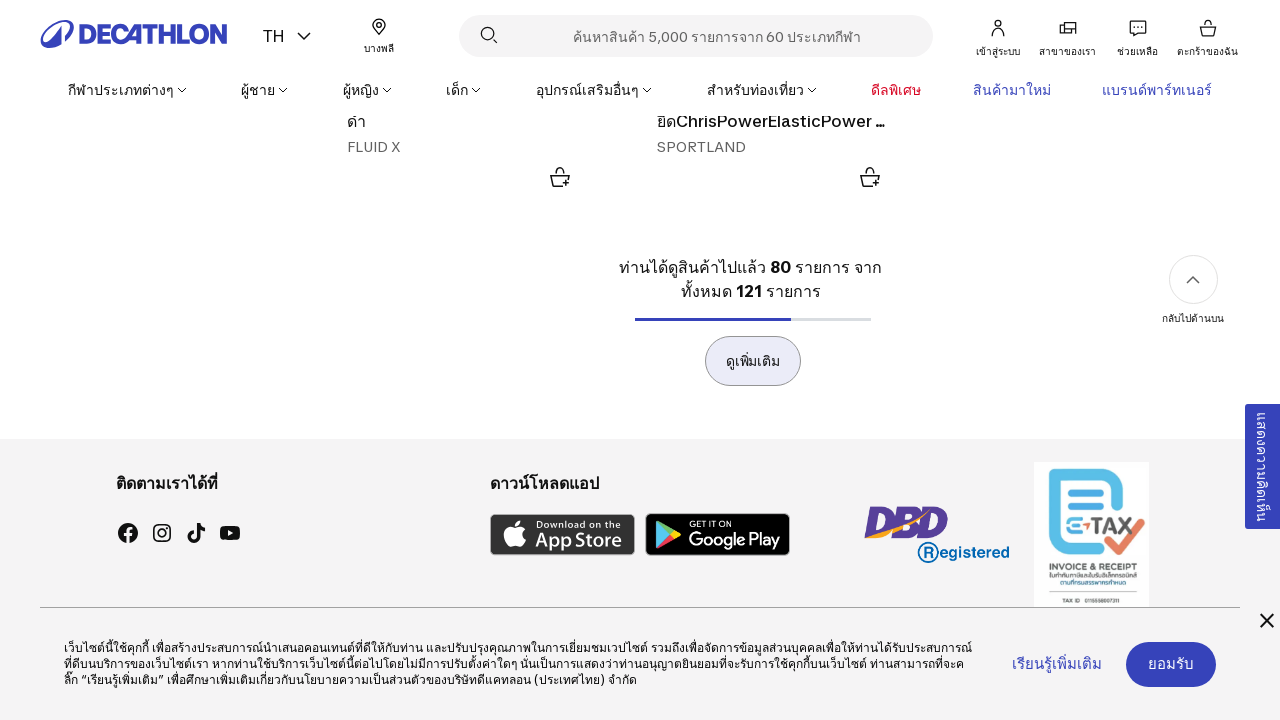

Waited 2 seconds for new products to load
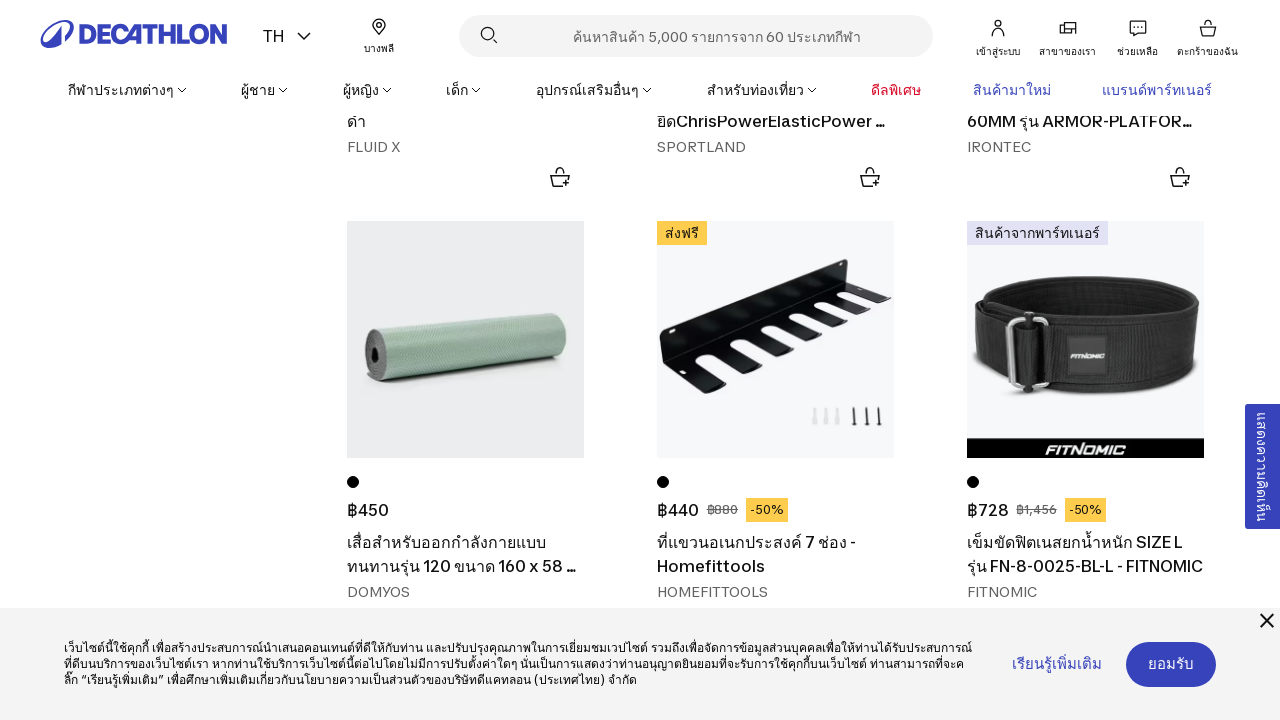

Scrolled 'Show More' button into view
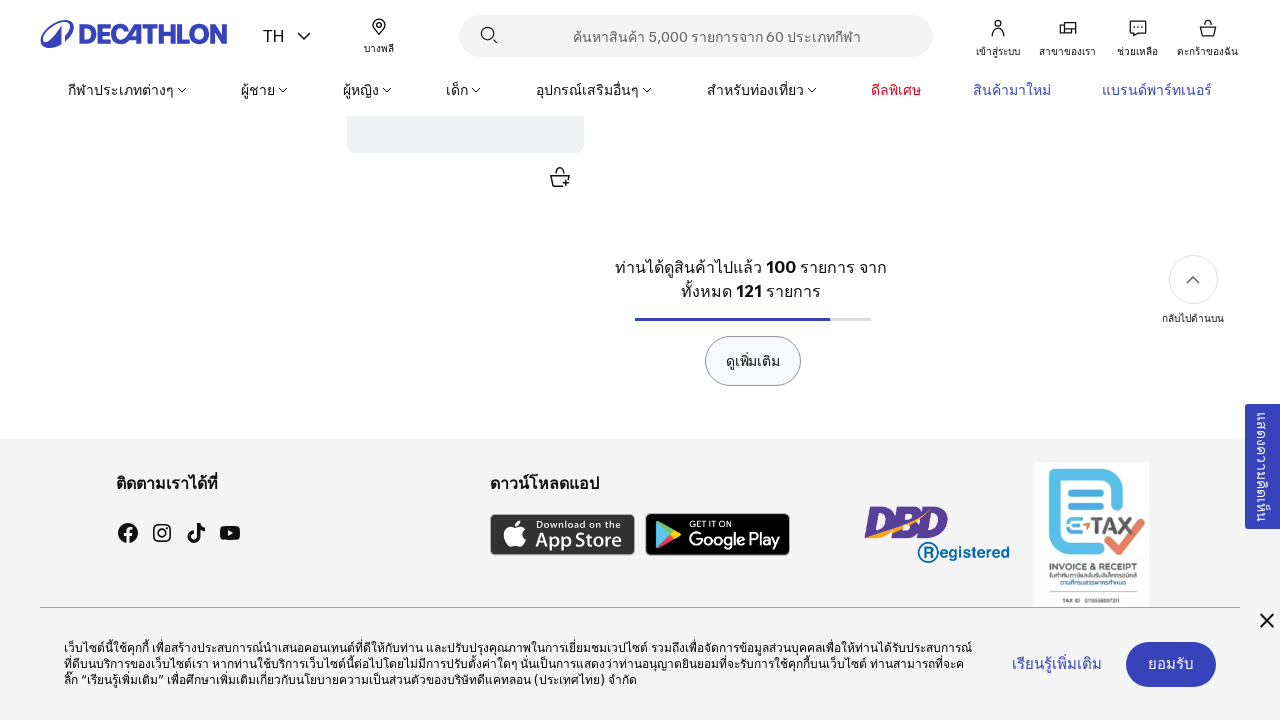

Clicked 'Show More' button (click #5) at (753, 361) on button[data-cy='Show-More']
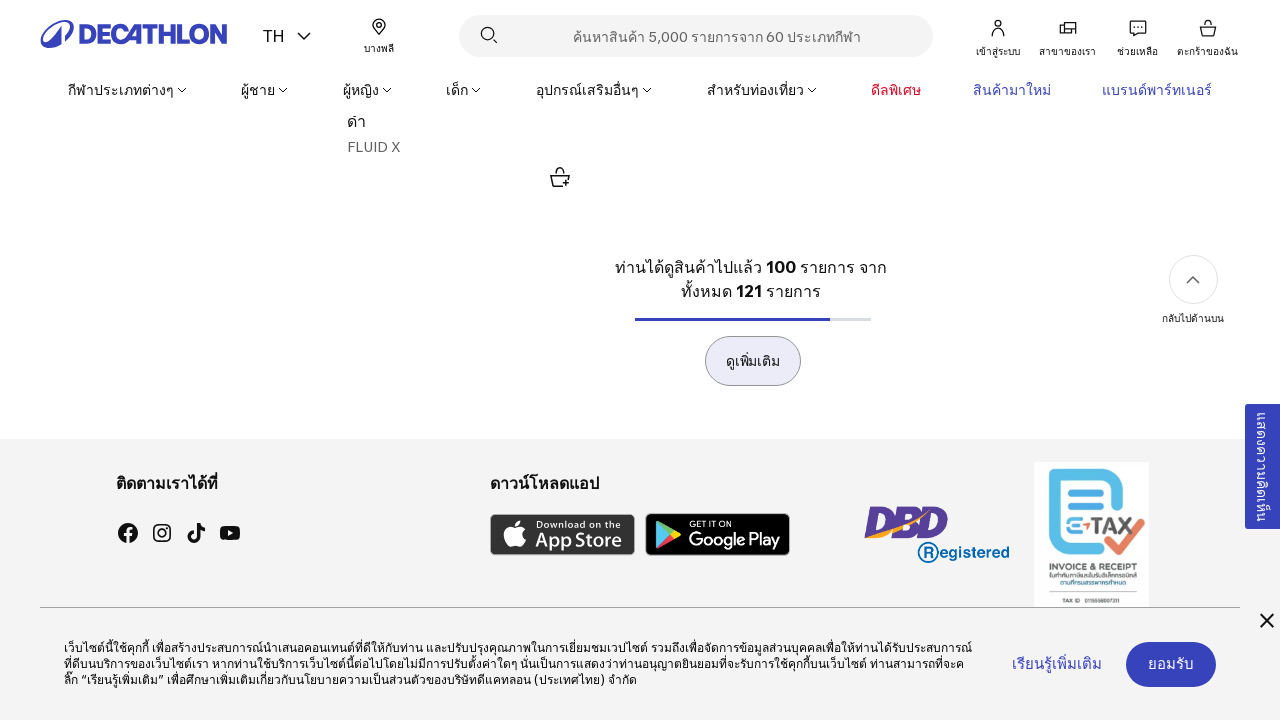

Waited 2 seconds for new products to load
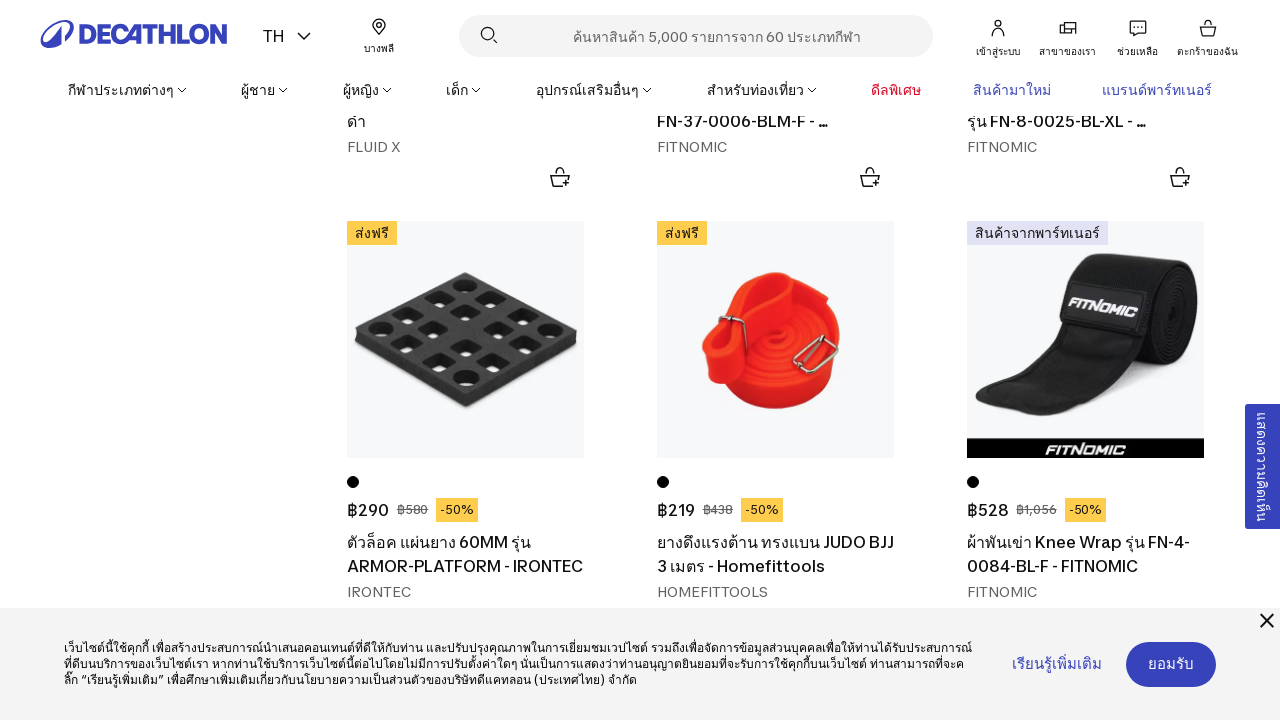

Verified all product cards are present on the page
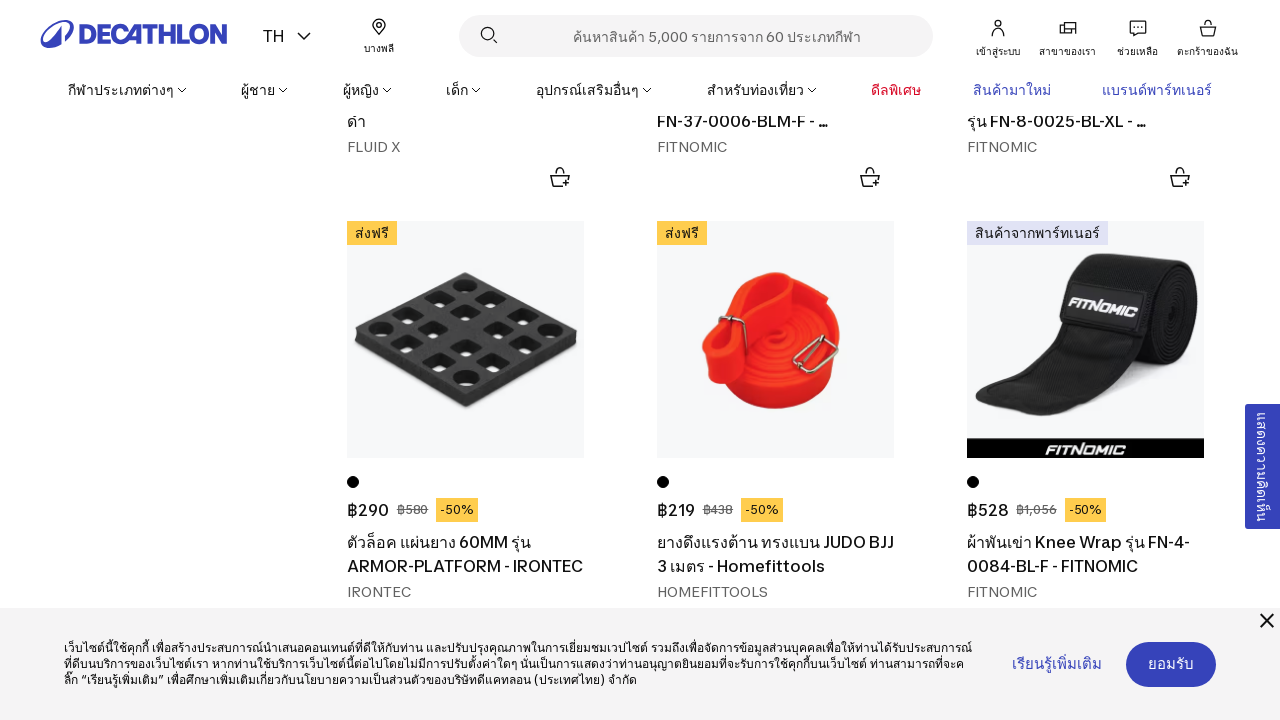

Scrolled product card #1 into view
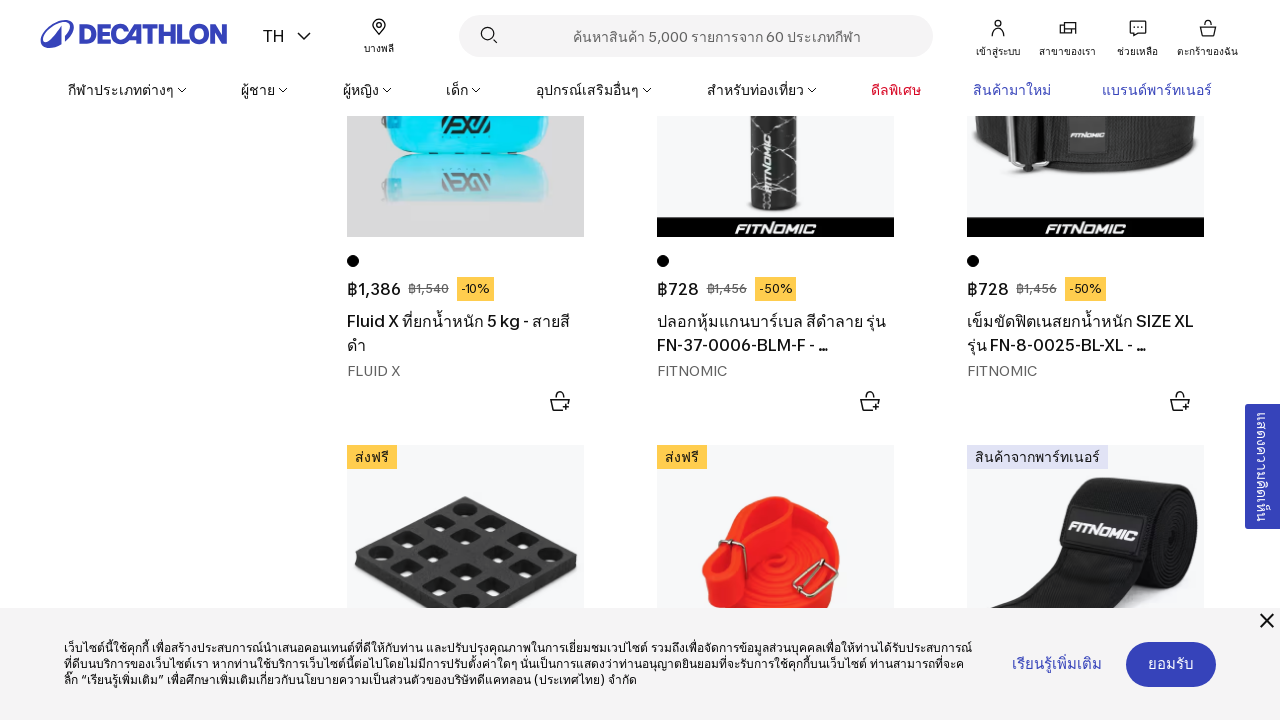

Verified product card #1 image loaded
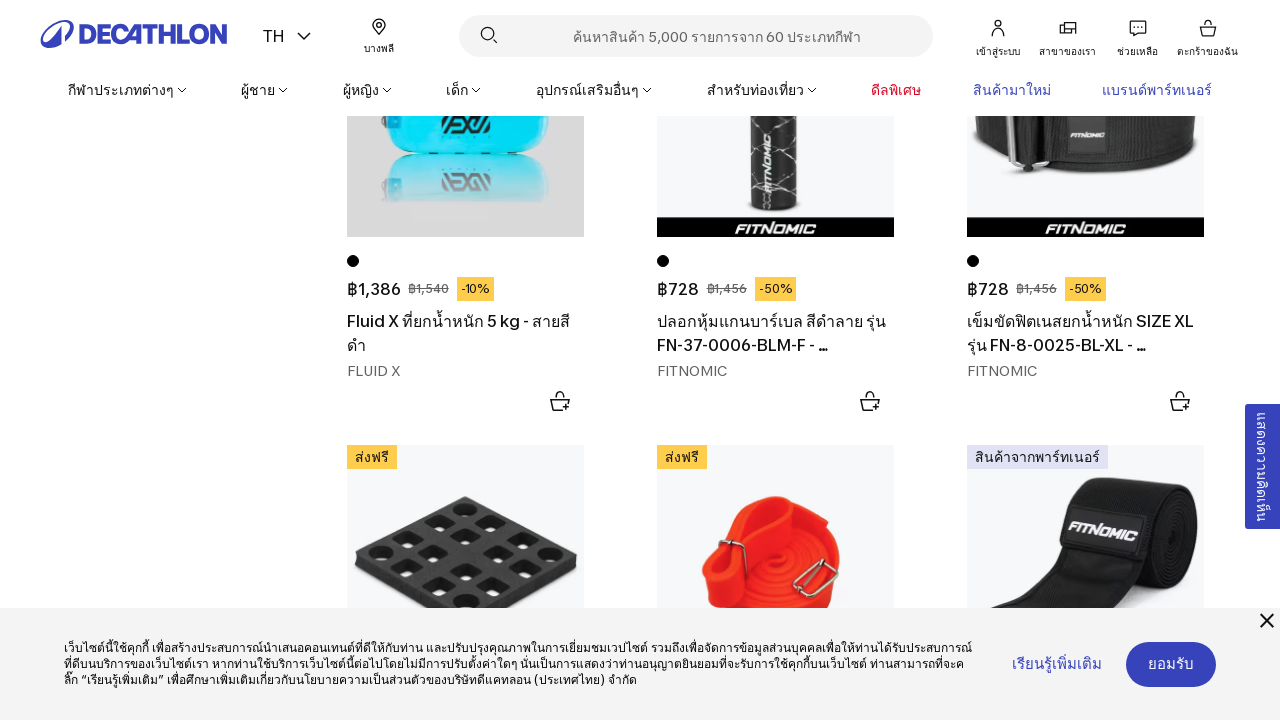

Scrolled product card #2 into view
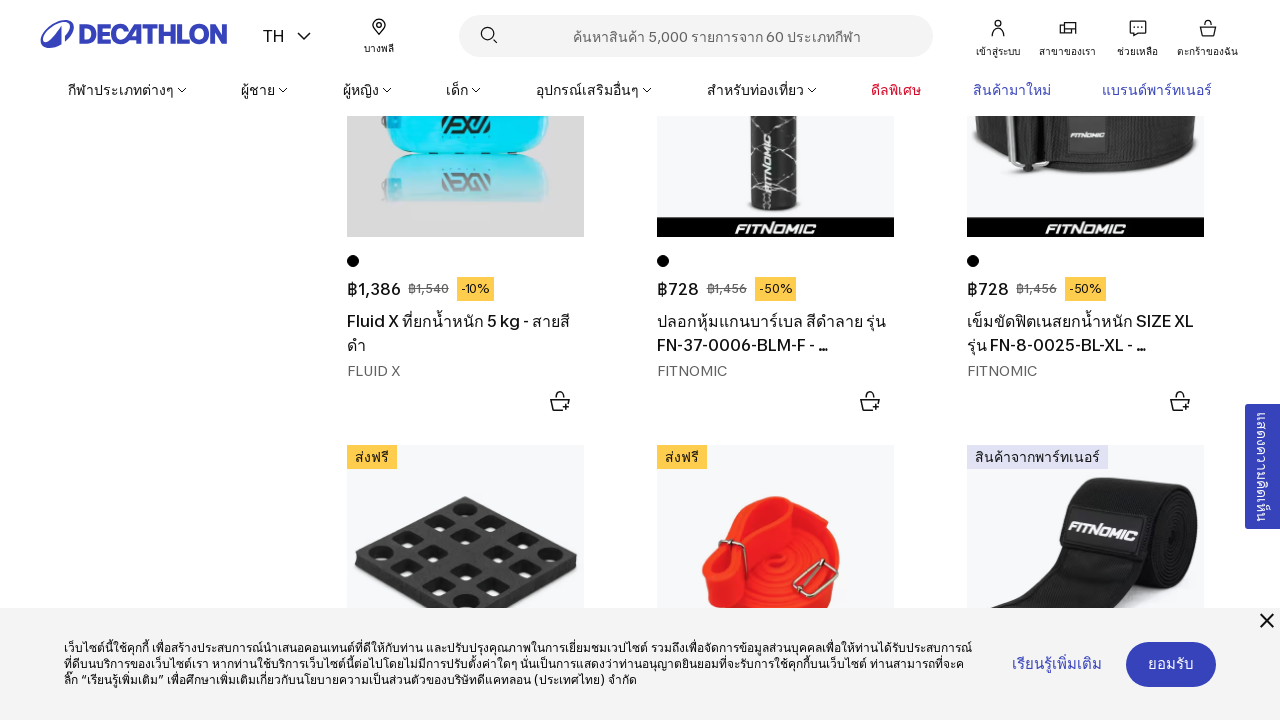

Verified product card #2 image loaded
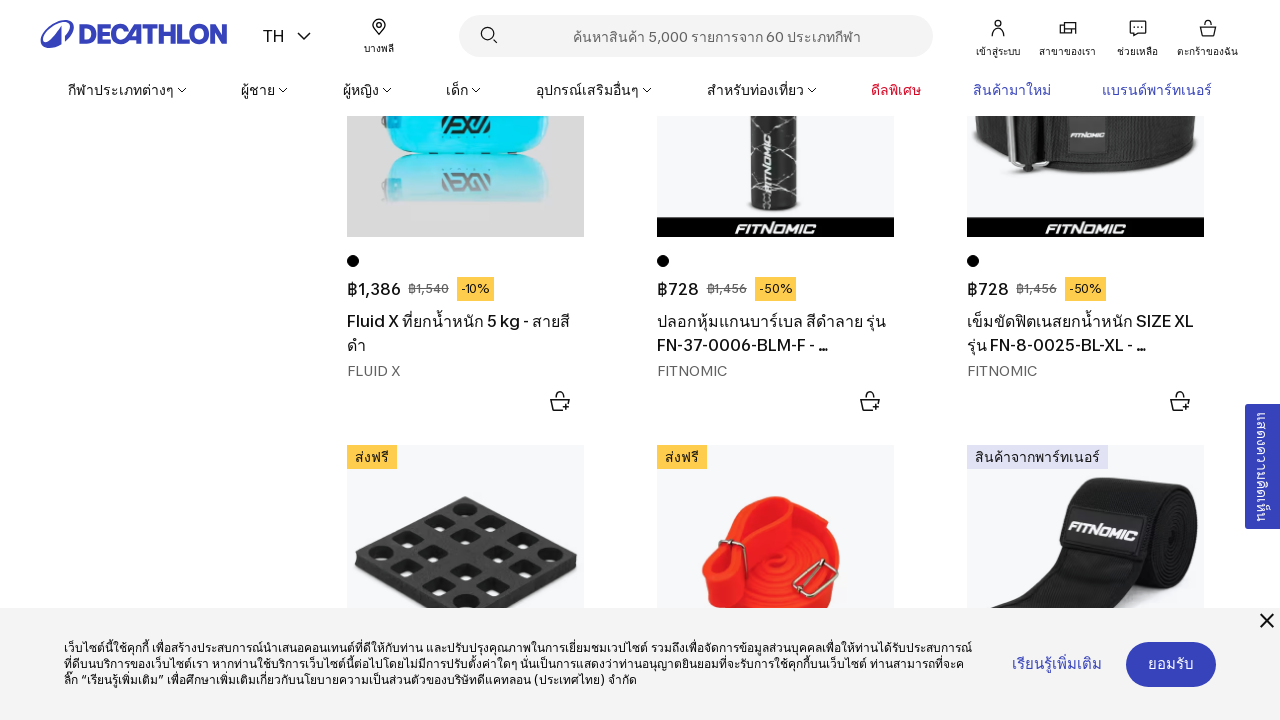

Scrolled product card #3 into view
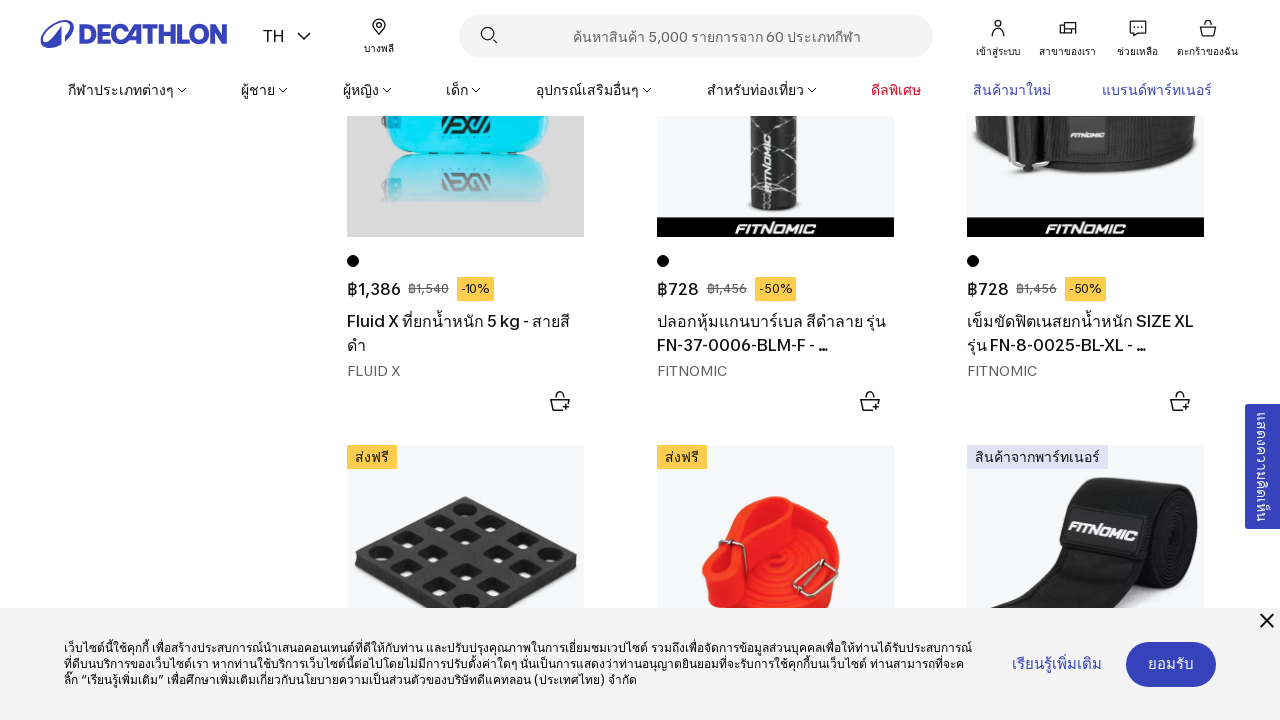

Verified product card #3 image loaded
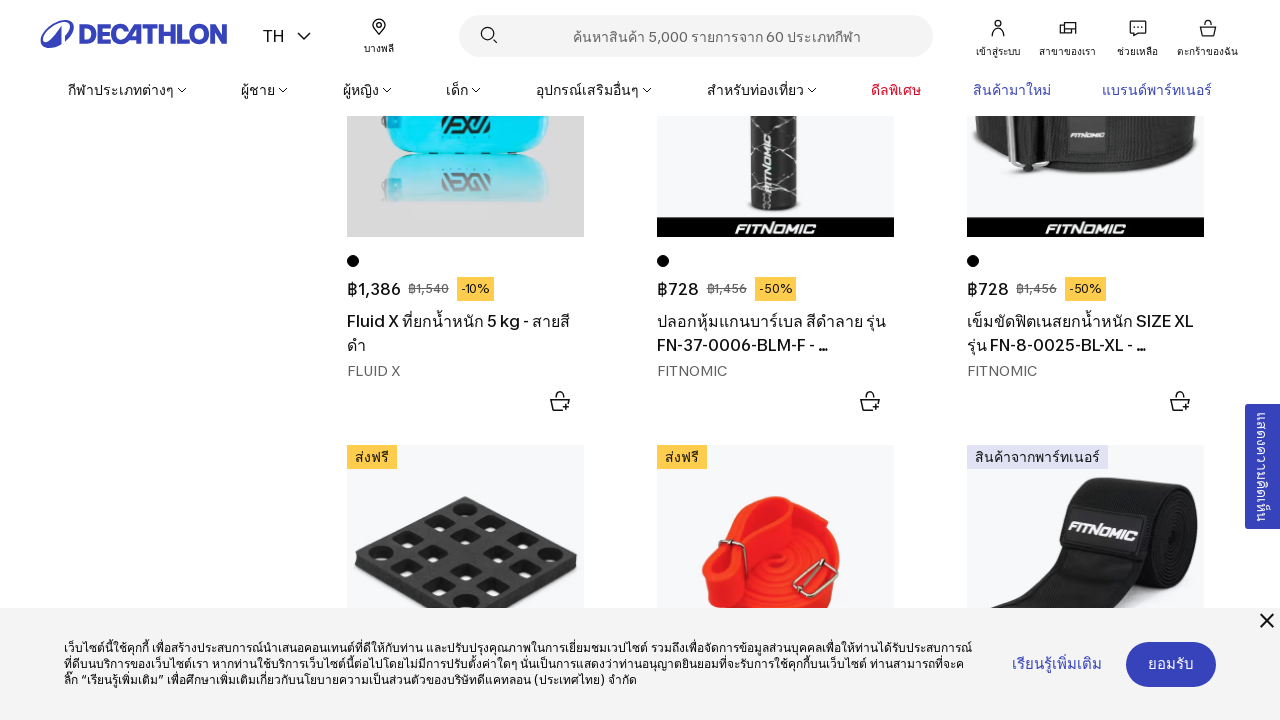

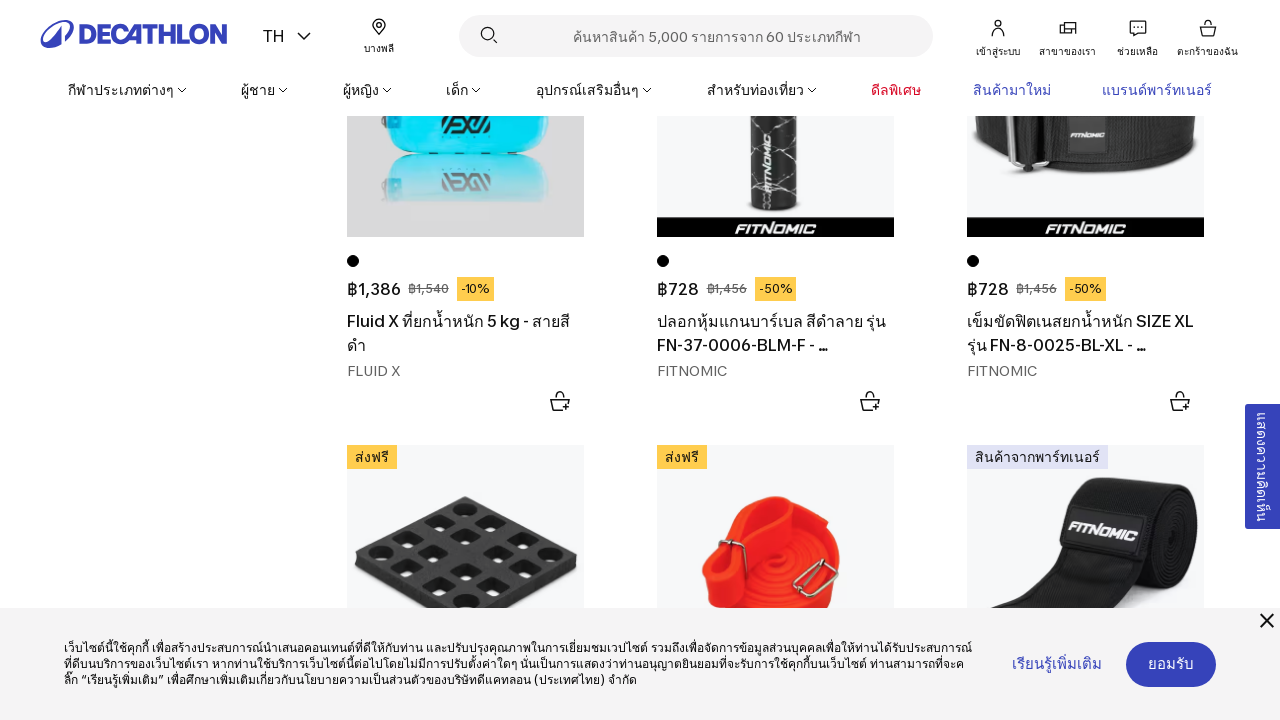